Tests a math form by reading a value from the page, calculating a mathematical formula (log of absolute value of 12*sin(x)), entering the result, checking required checkboxes, and submitting the form.

Starting URL: http://suninjuly.github.io/math.html

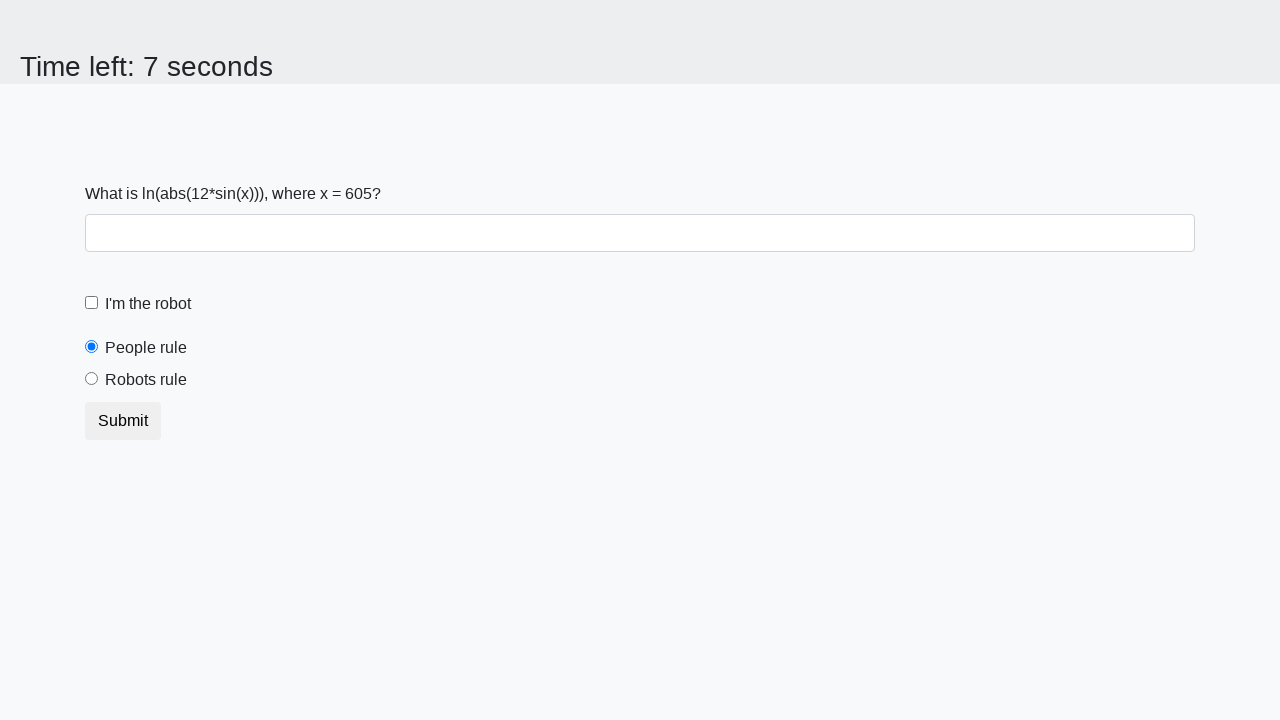

Located and read x value from page element #input_value
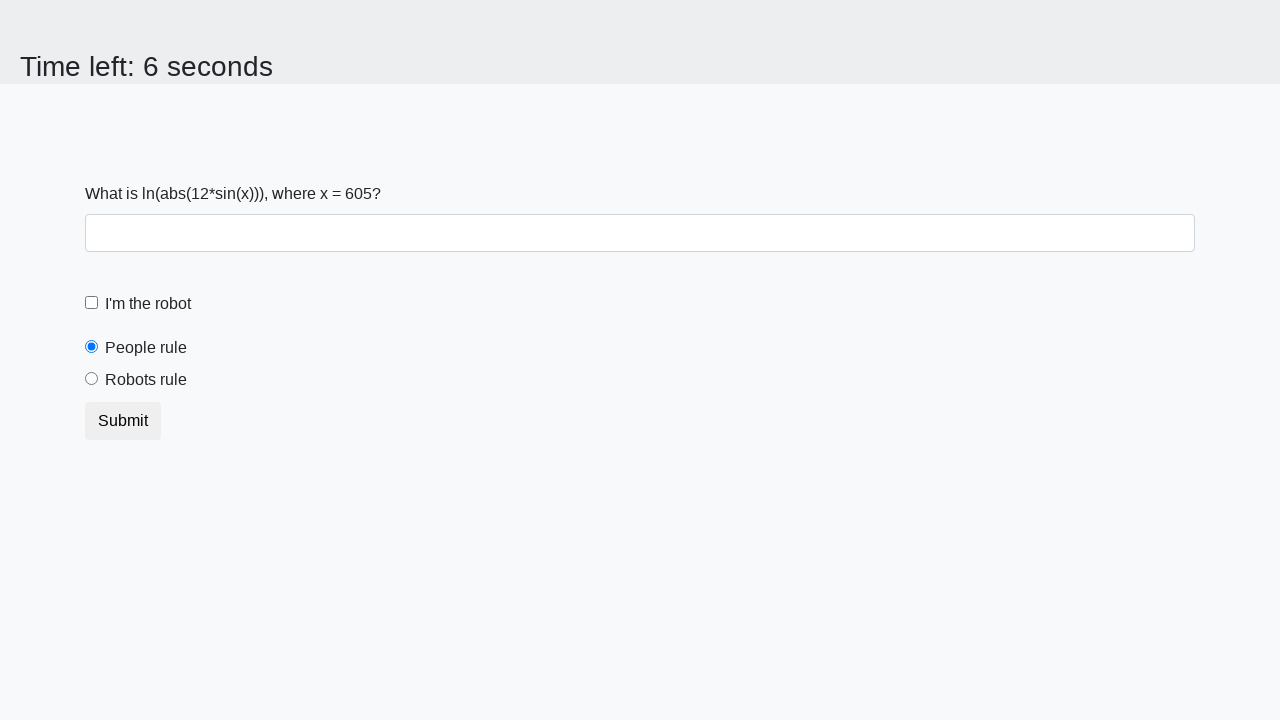

Calculated result using formula log(|12*sin(605)|) = 2.4549841587238443
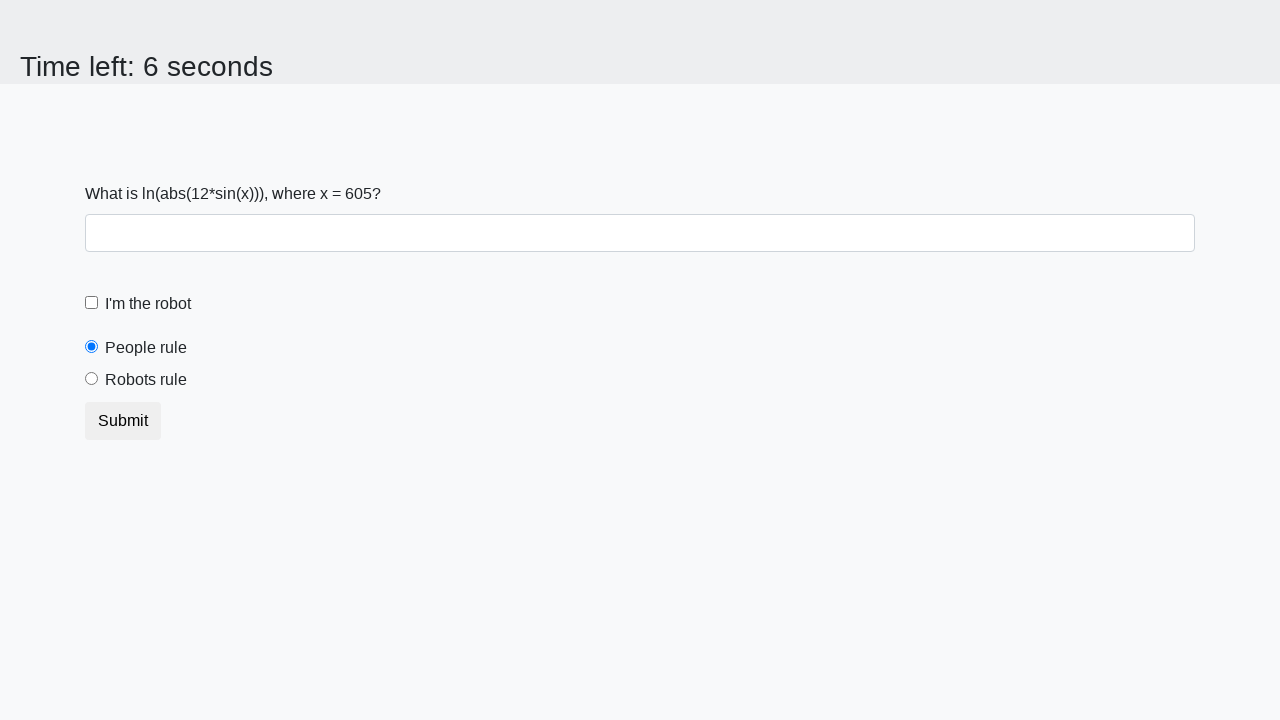

Filled answer field with calculated value 2.4549841587238443 on #answer
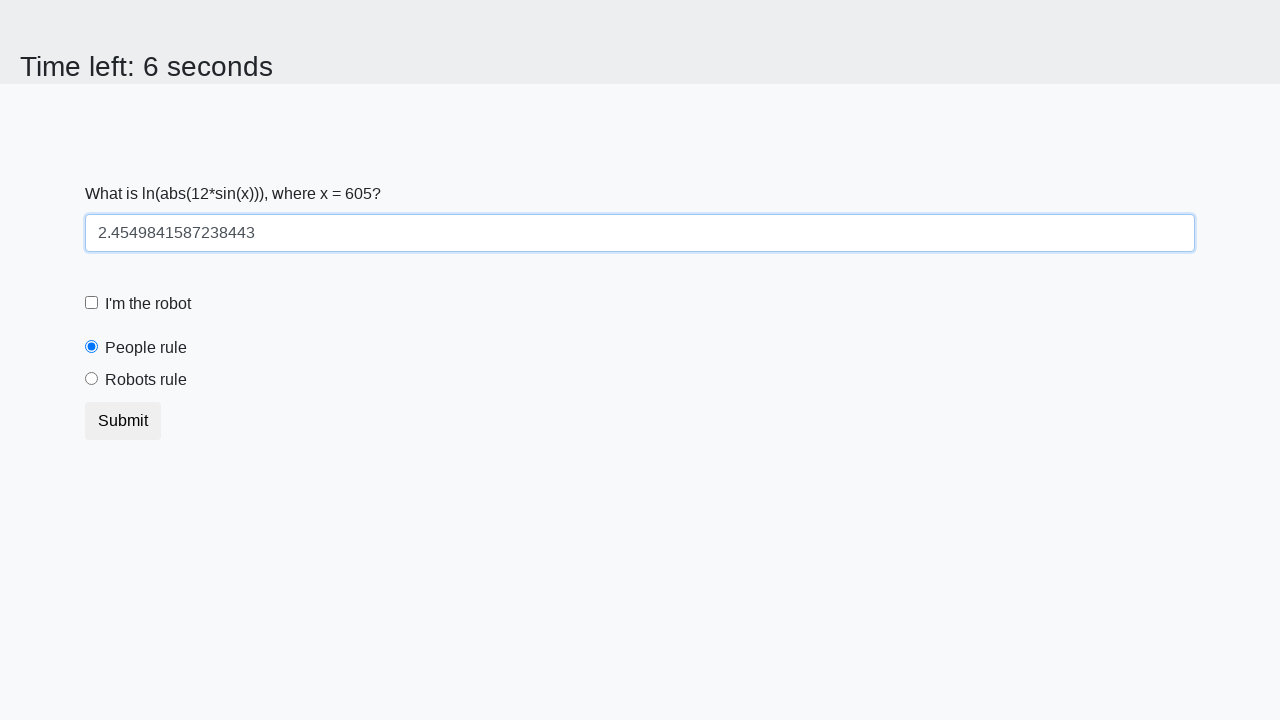

Checked the robot checkbox (#robotCheckbox) at (92, 303) on #robotCheckbox
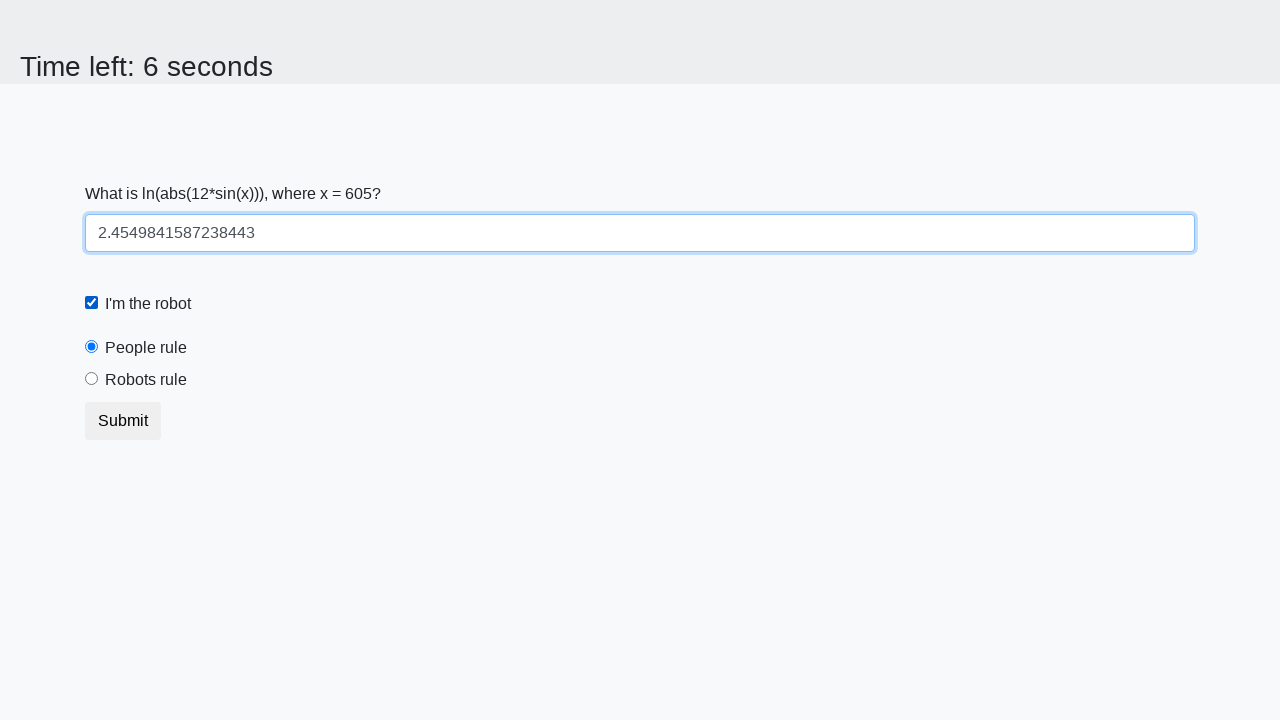

Checked the robots rule checkbox (#robotsRule) at (92, 379) on #robotsRule
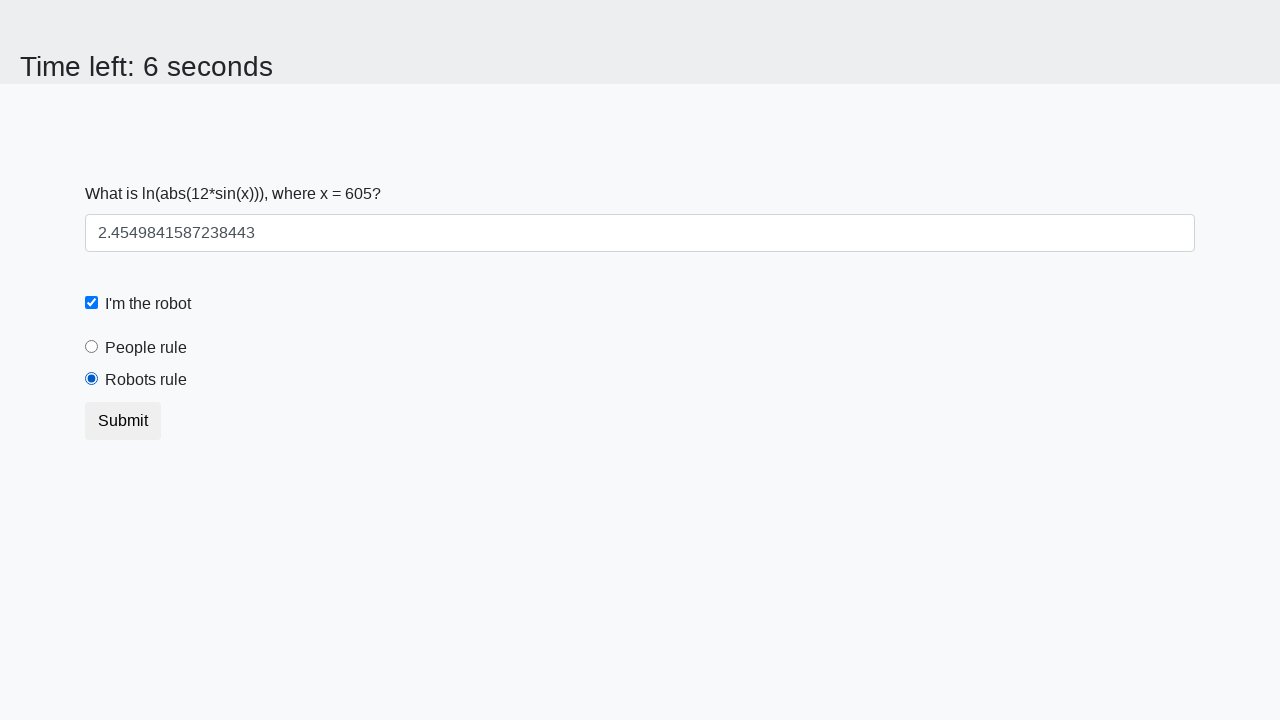

Clicked submit button to submit the form at (123, 421) on button.btn
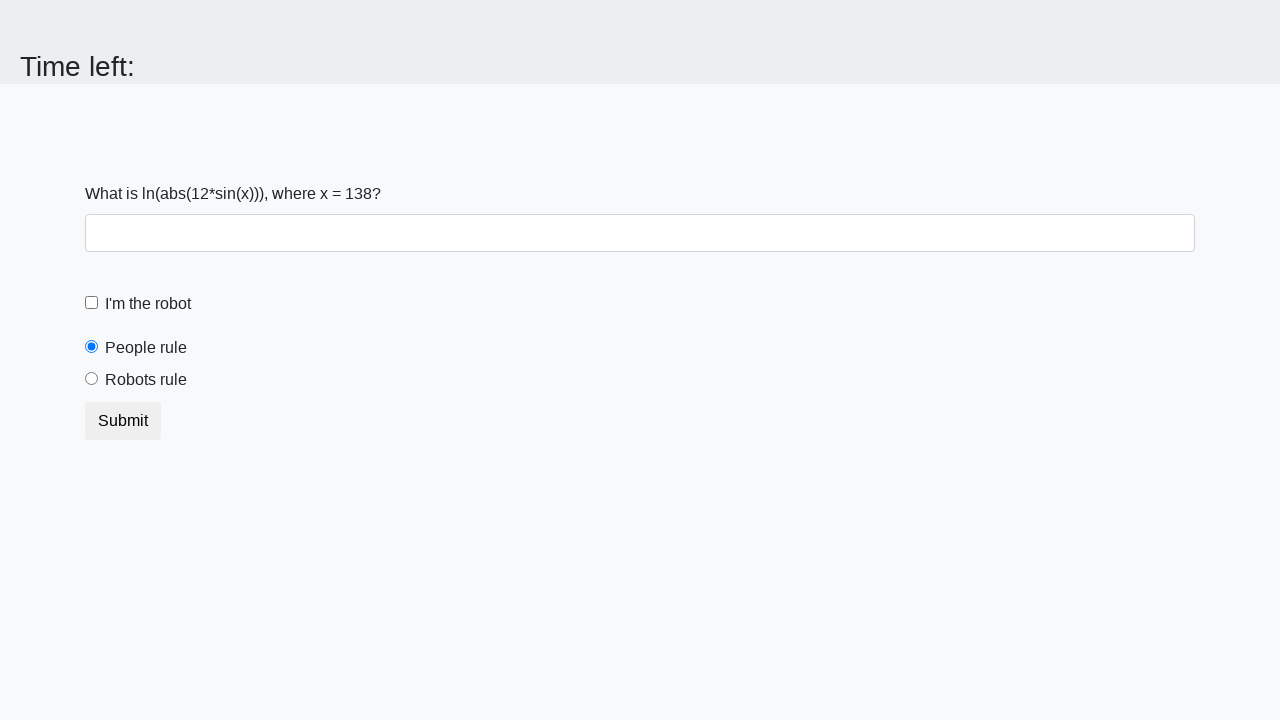

Waited 1000ms for page to process form submission
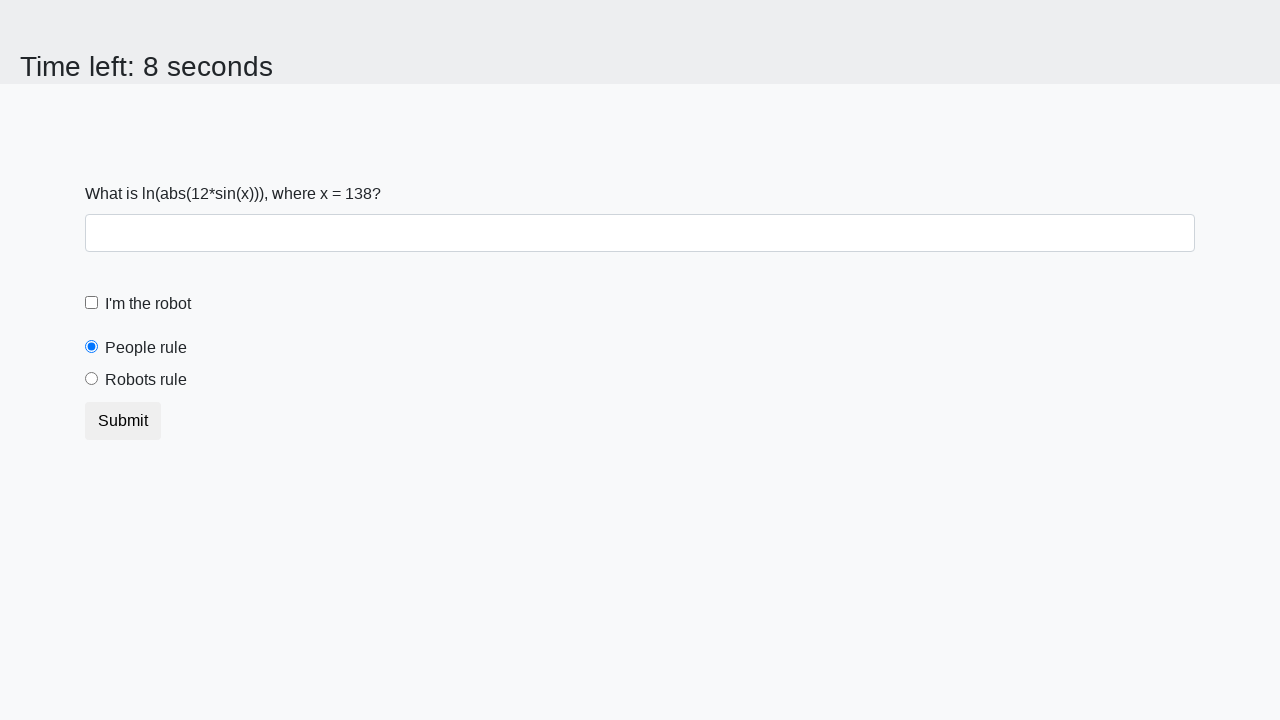

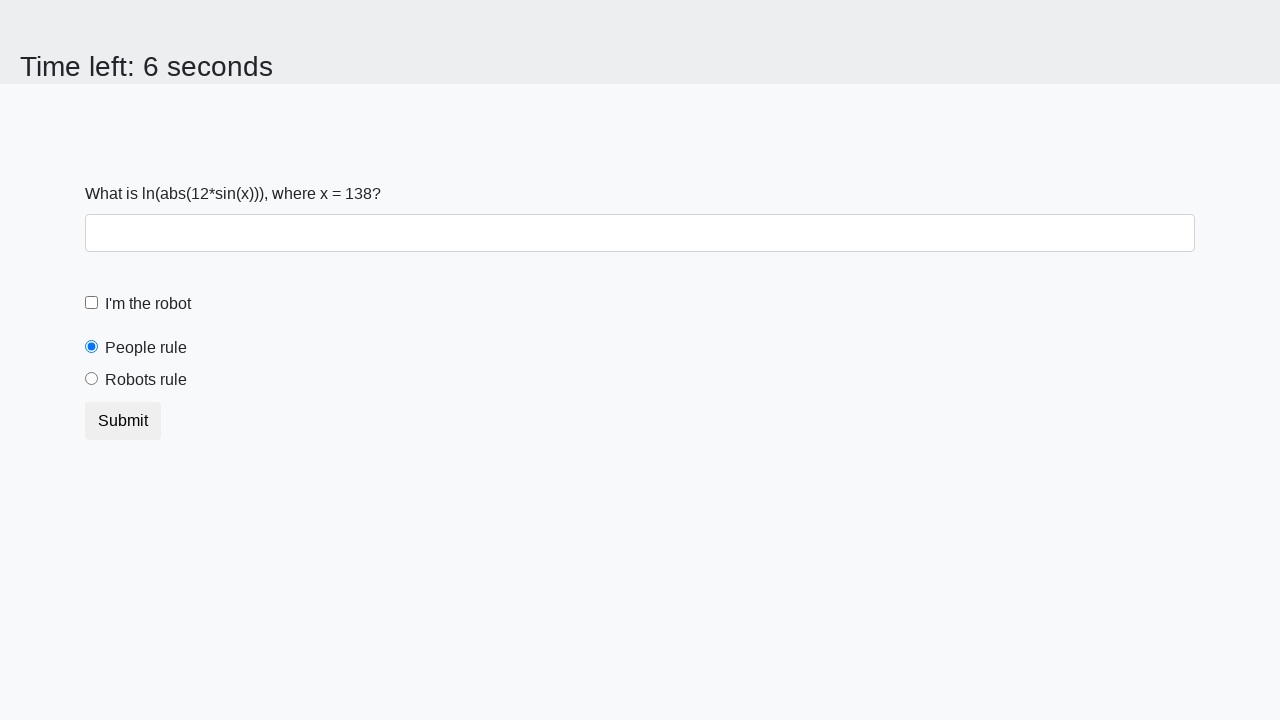